Tests entering text into an overlapped input field by scrolling it into view first, then clicking and filling with text to verify the input accepts the value correctly.

Starting URL: http://uitestingplayground.com/overlapped

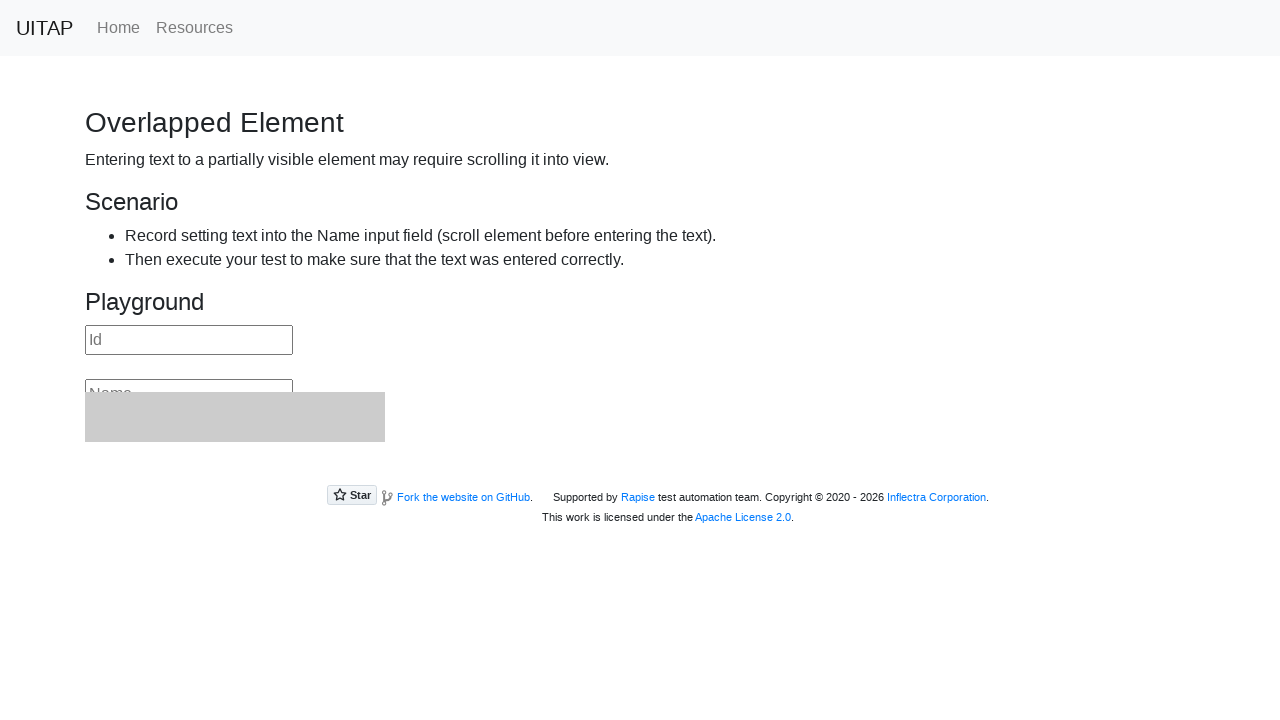

Located the name input field by ID
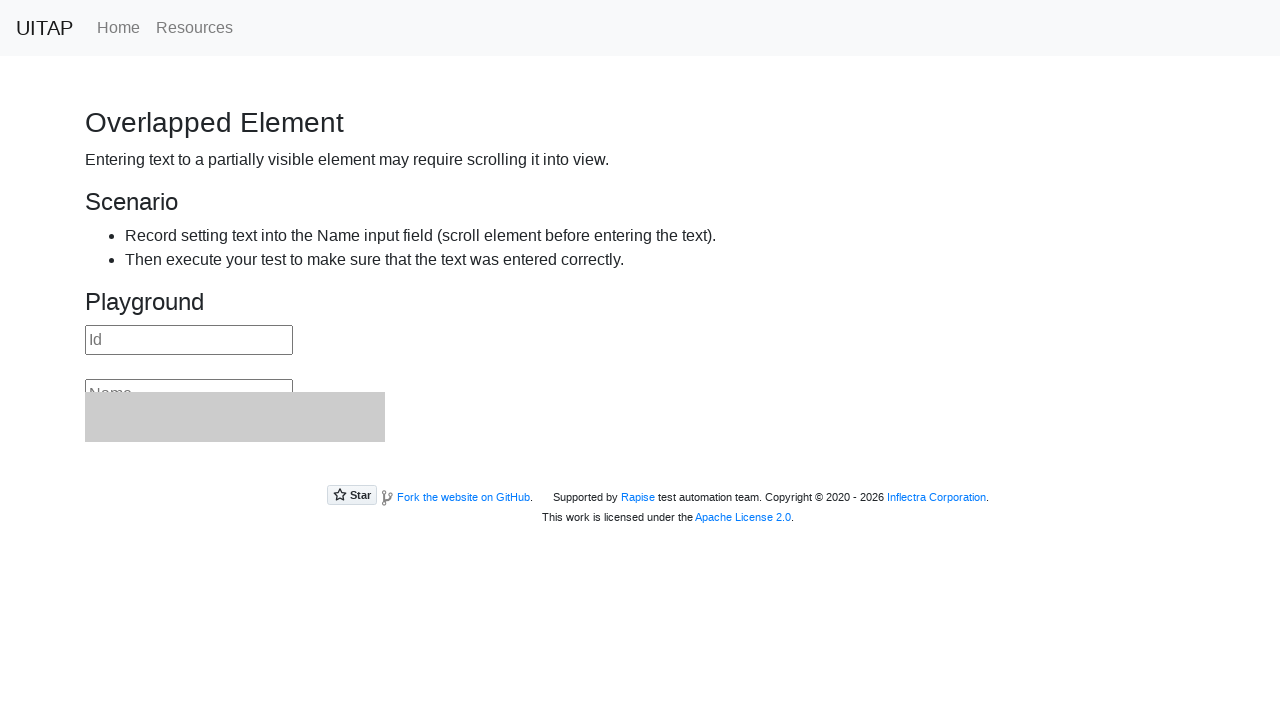

Scrolled overlapped input field into view with center alignment
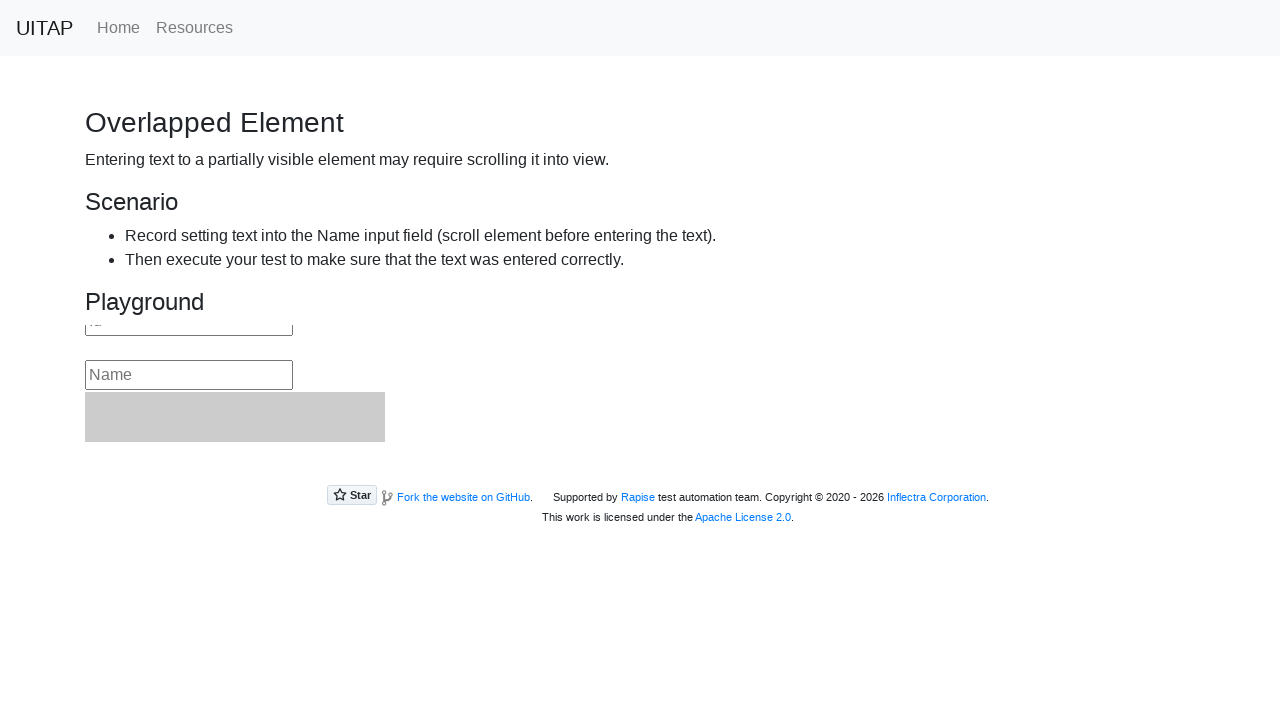

Waited for input field to be visible and interactable
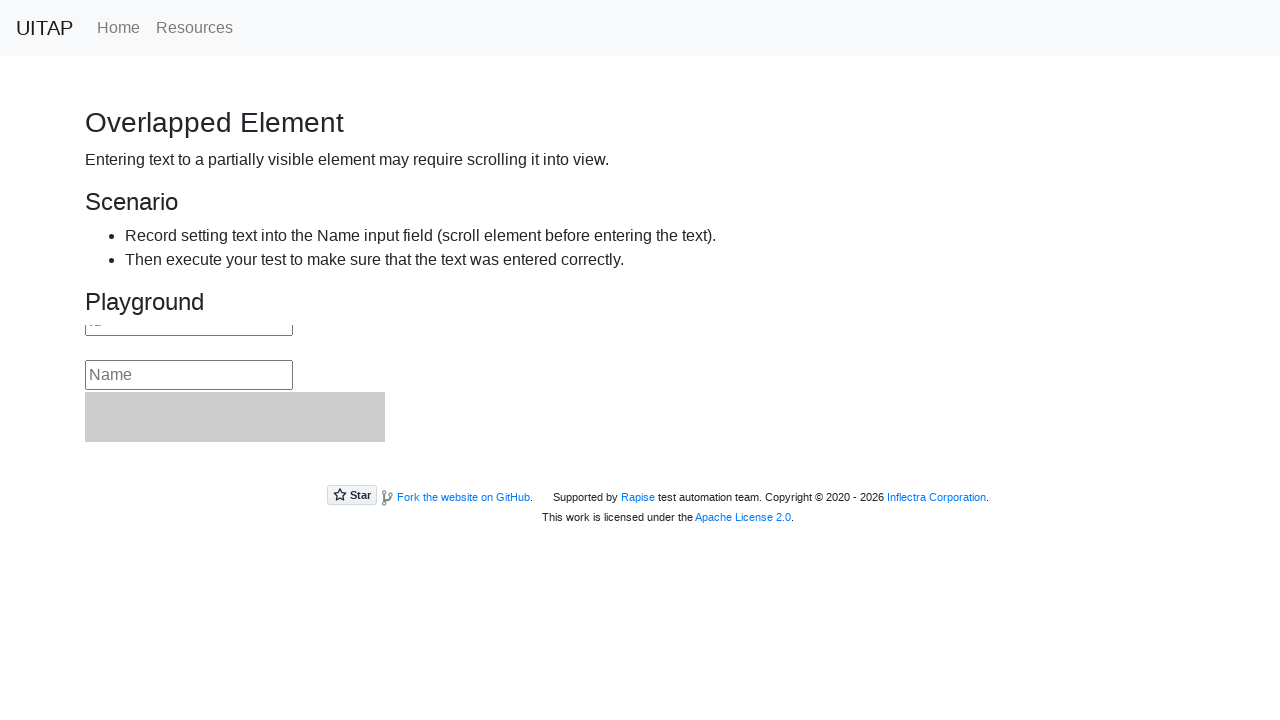

Clicked on the input field with force option at position (10, 10) at (97, 372) on #name
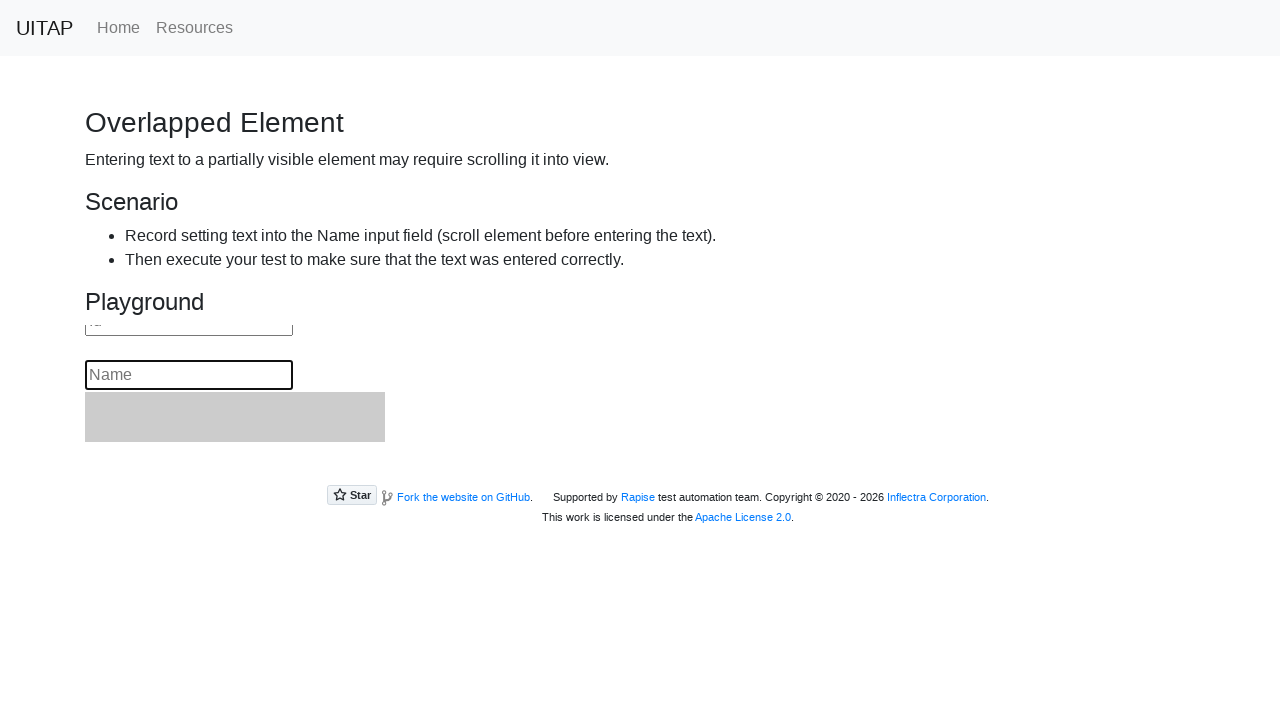

Filled input field with 'Carlos QA' on #name
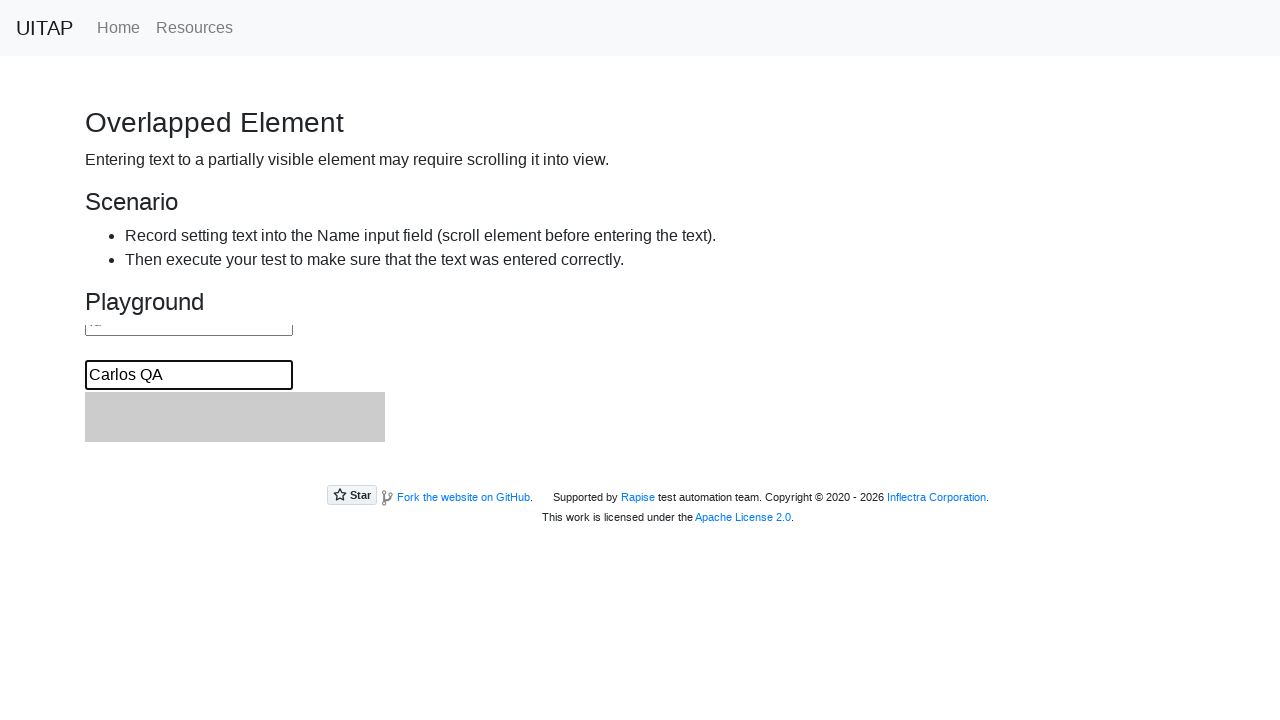

Evaluated input field value using JavaScript
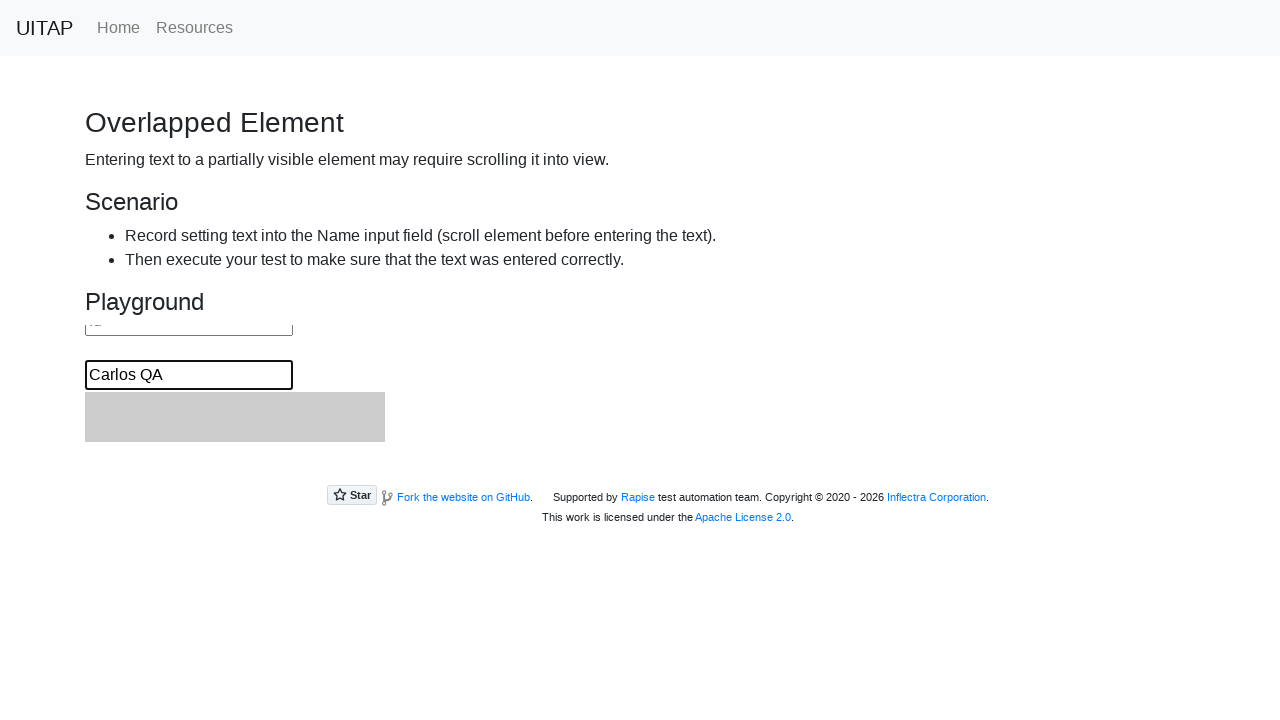

Verified that input field contains 'Carlos QA'
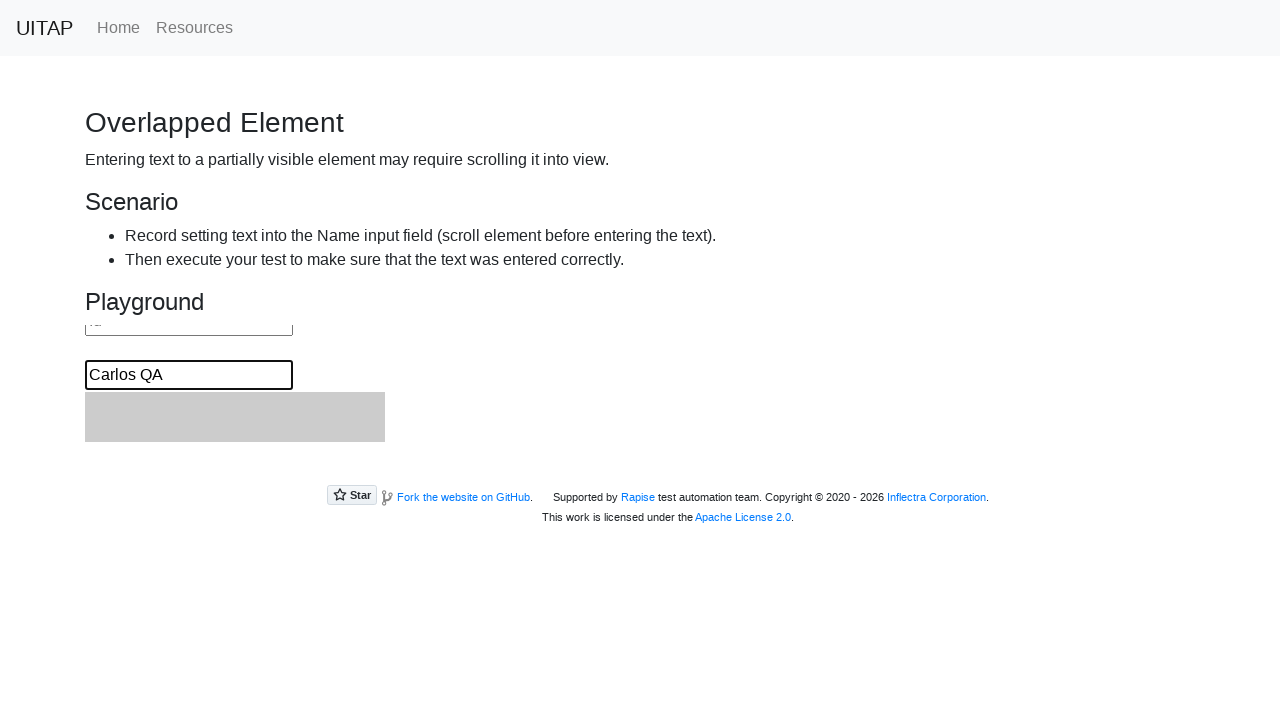

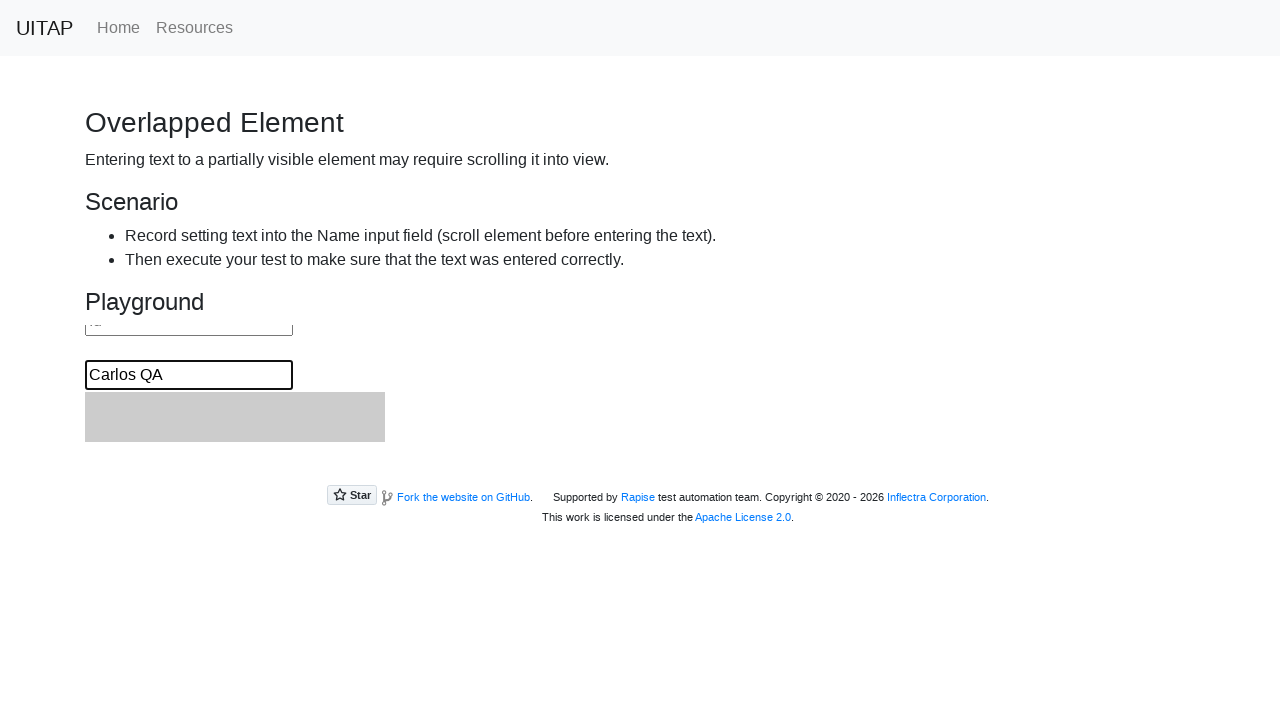